Tests drag functionality on jQuery UI demo page by dragging an element to a specific position

Starting URL: http://jqueryui.com/draggable/

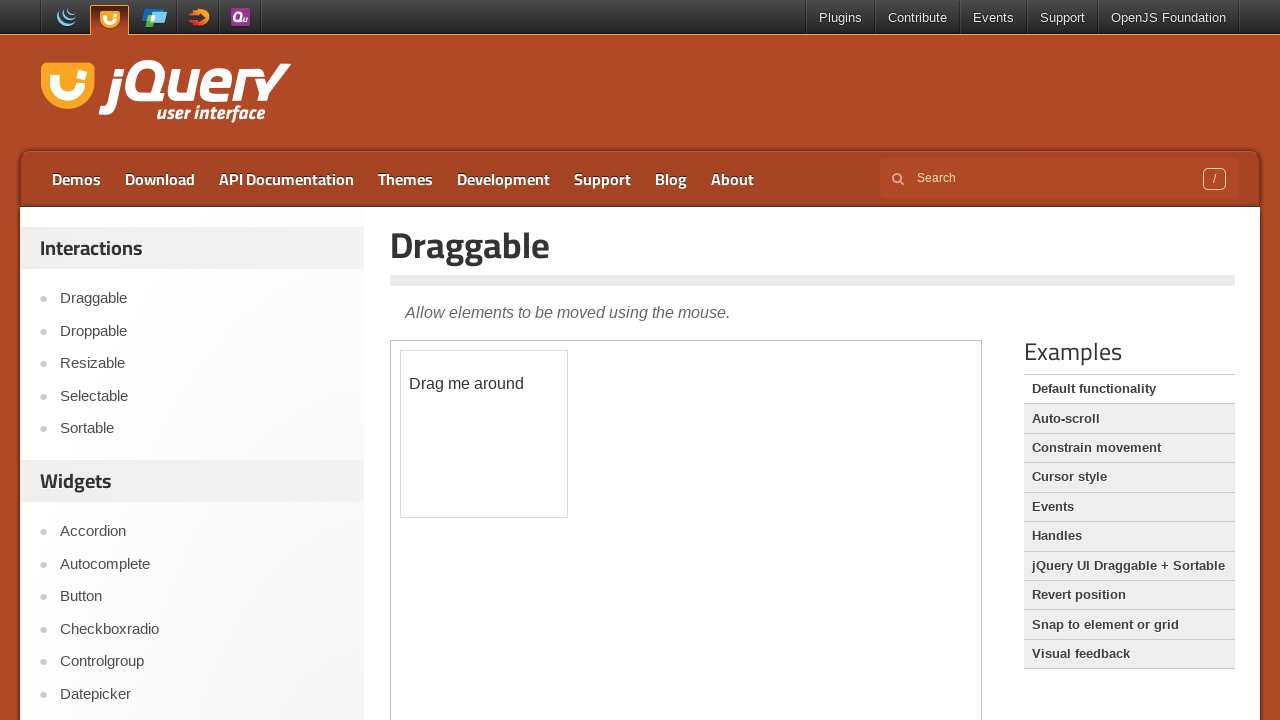

Located iframe containing draggable demo
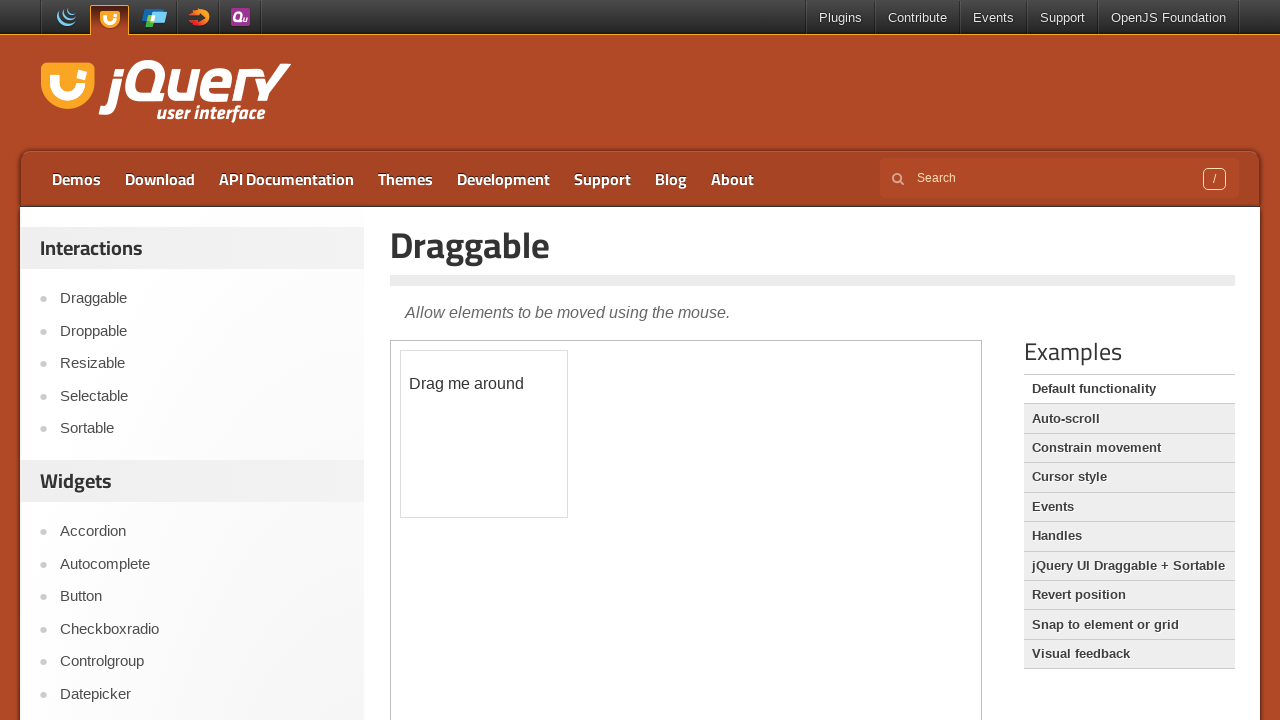

Located draggable element within iframe
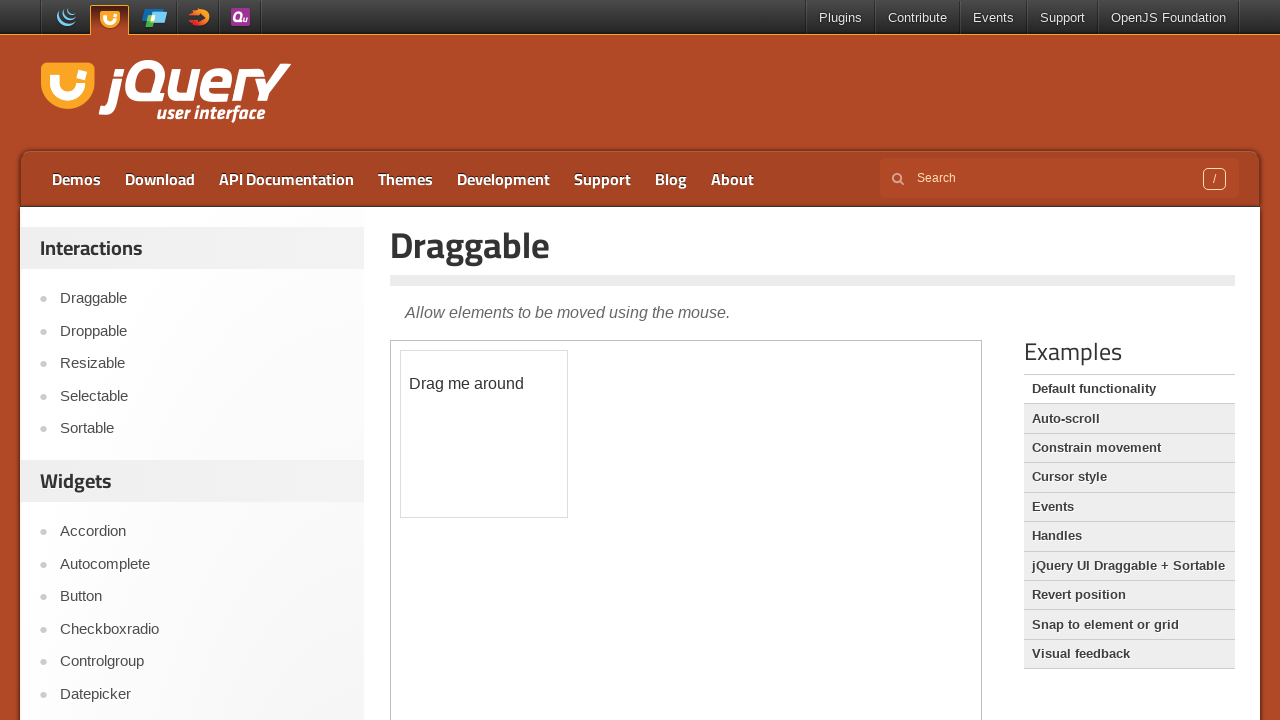

Retrieved bounding box of draggable element
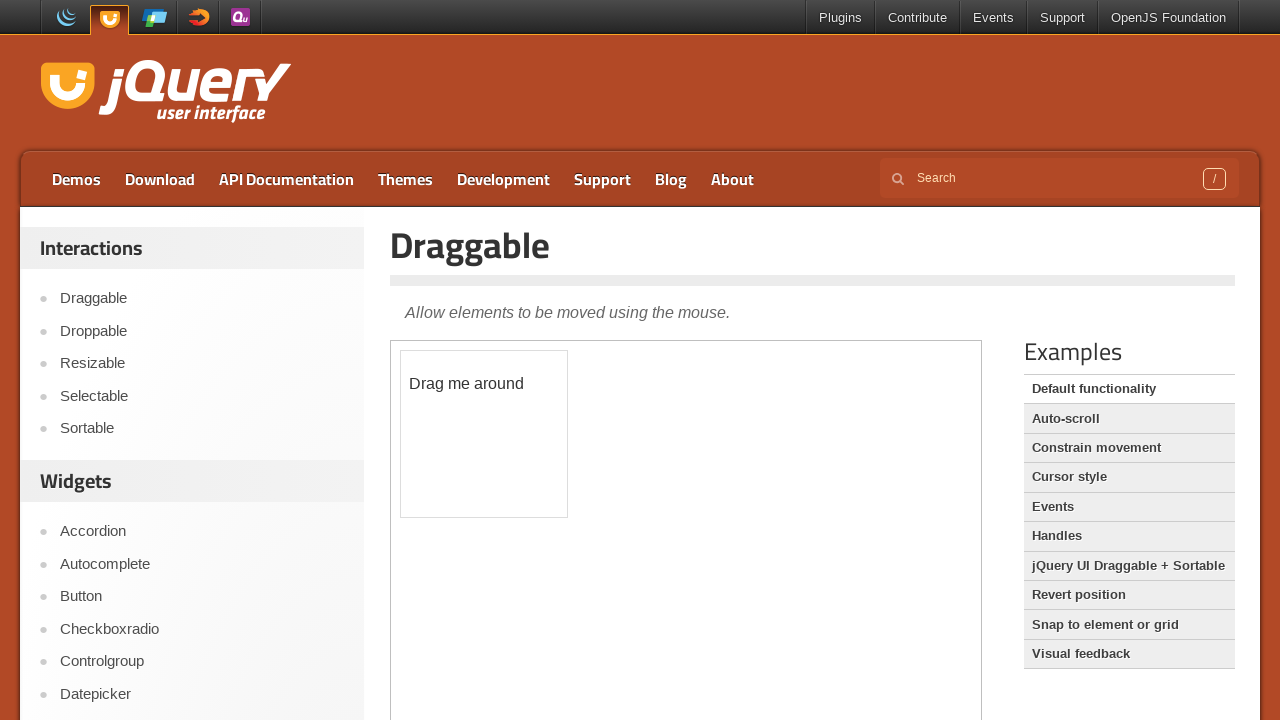

Moved mouse to center of draggable element at (484, 434)
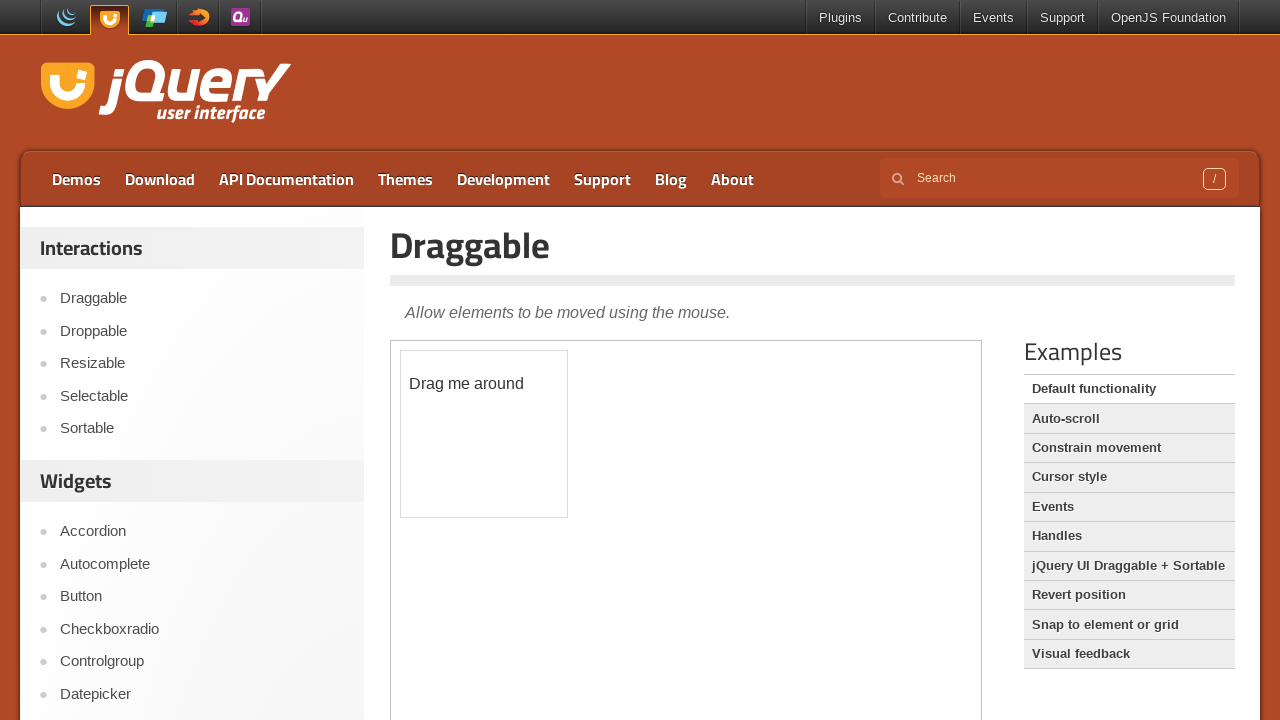

Pressed mouse button down on draggable element at (484, 434)
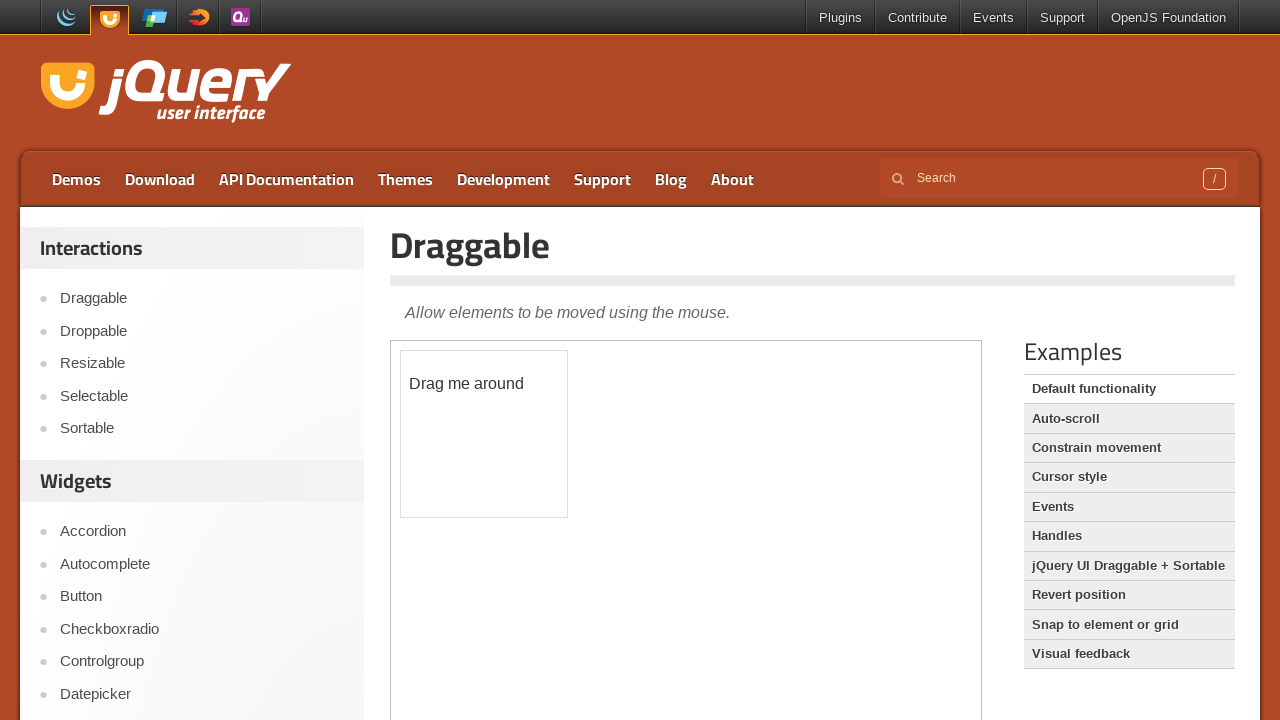

Dragged element 408px right and 236px down to target position at (892, 670)
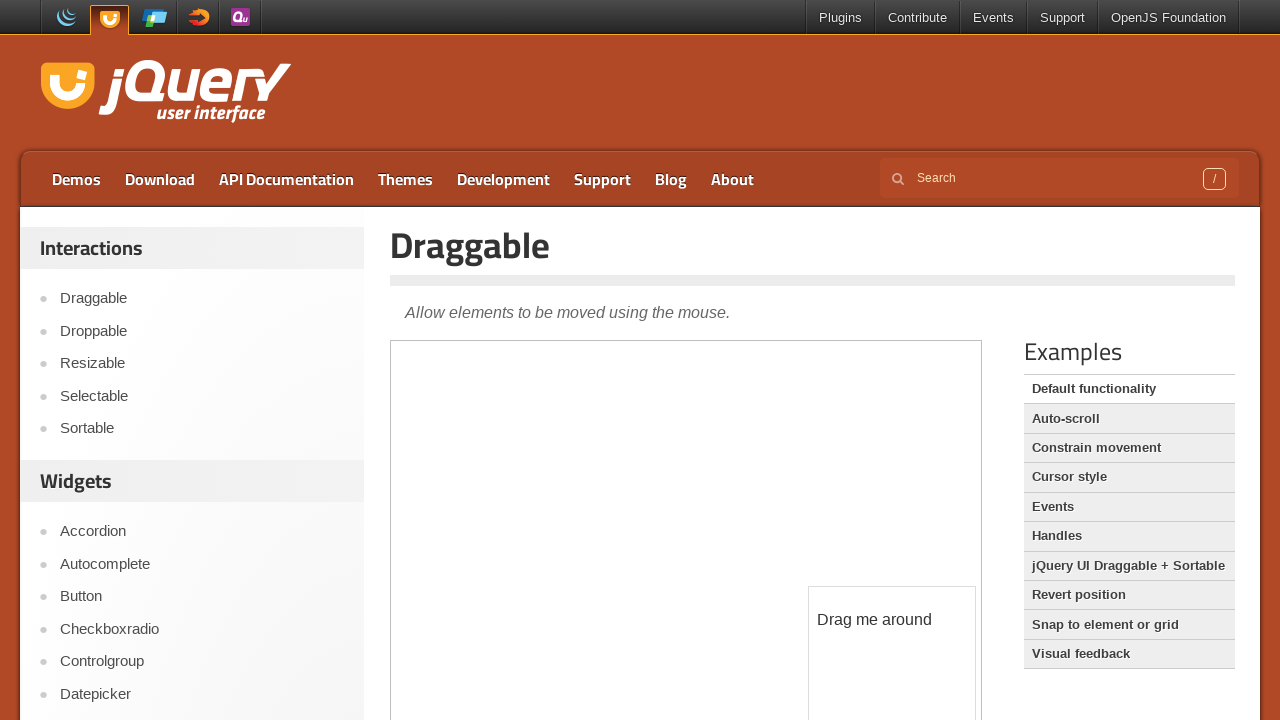

Released mouse button, completing drag operation at (892, 670)
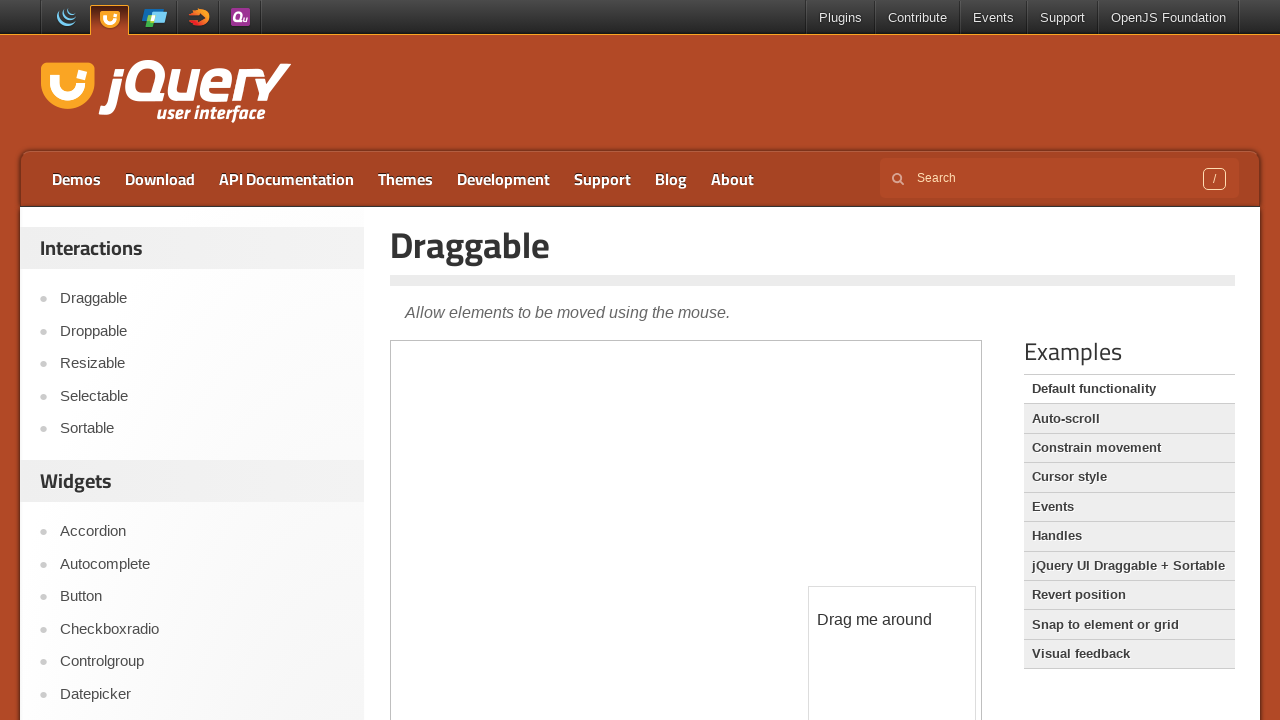

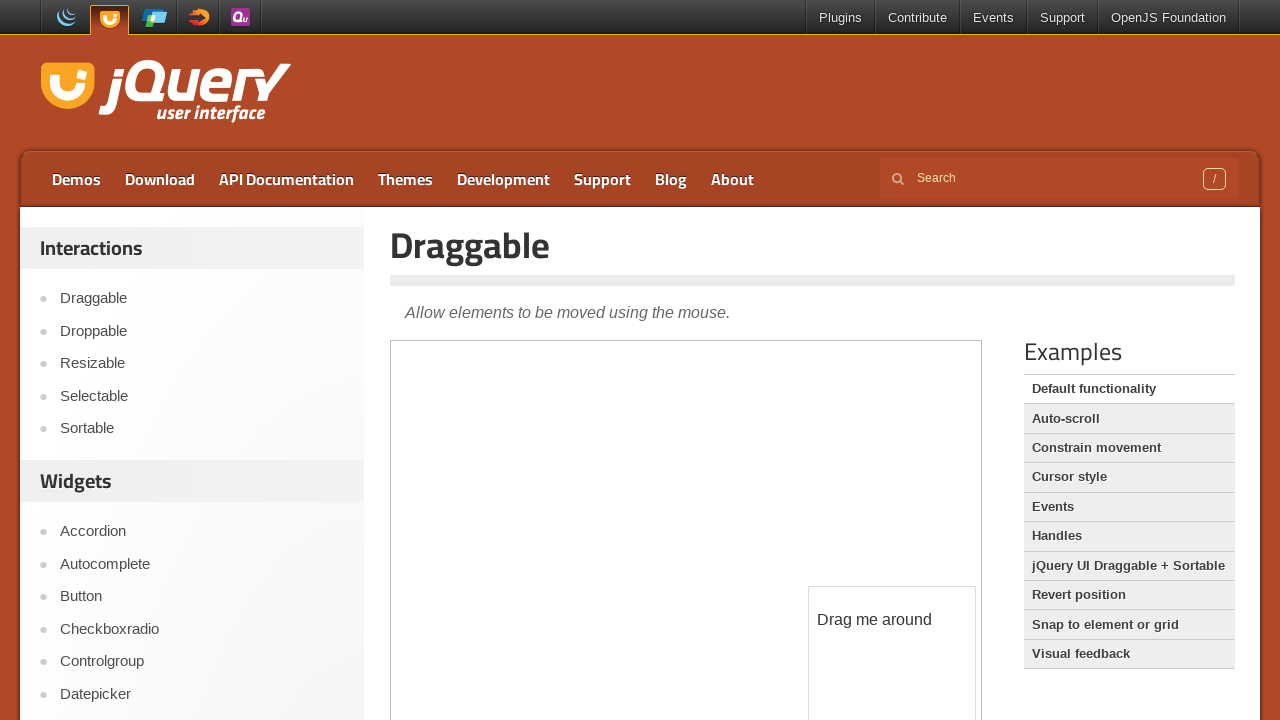